Navigates to the main page, clicks on the web form button, and verifies the form page heading

Starting URL: https://bonigarcia.dev/selenium-webdriver-java/

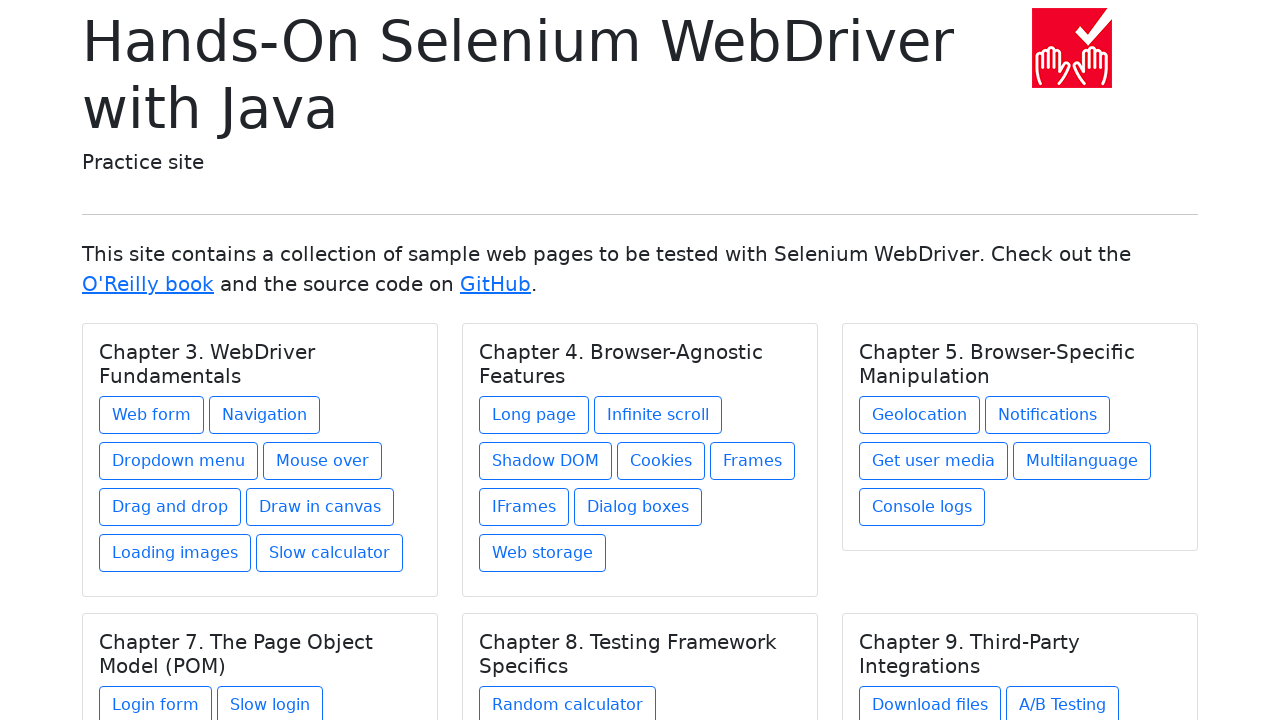

Navigated to main page
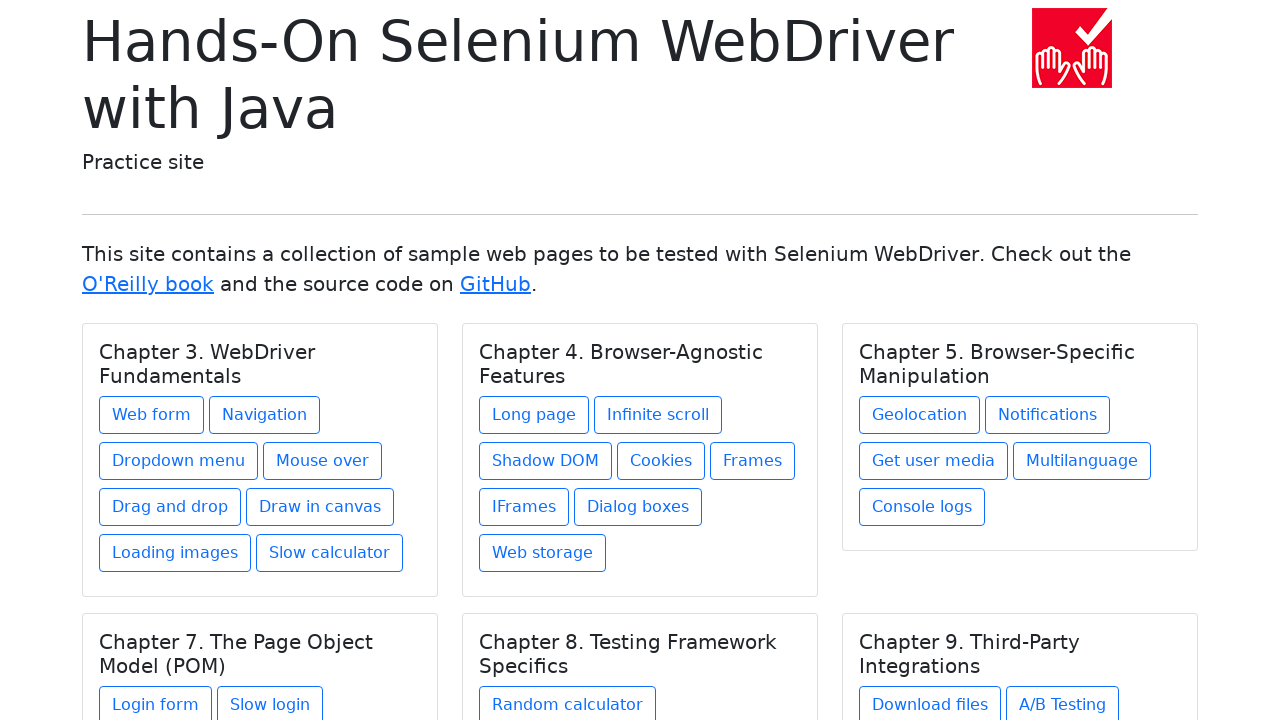

Located the web form button
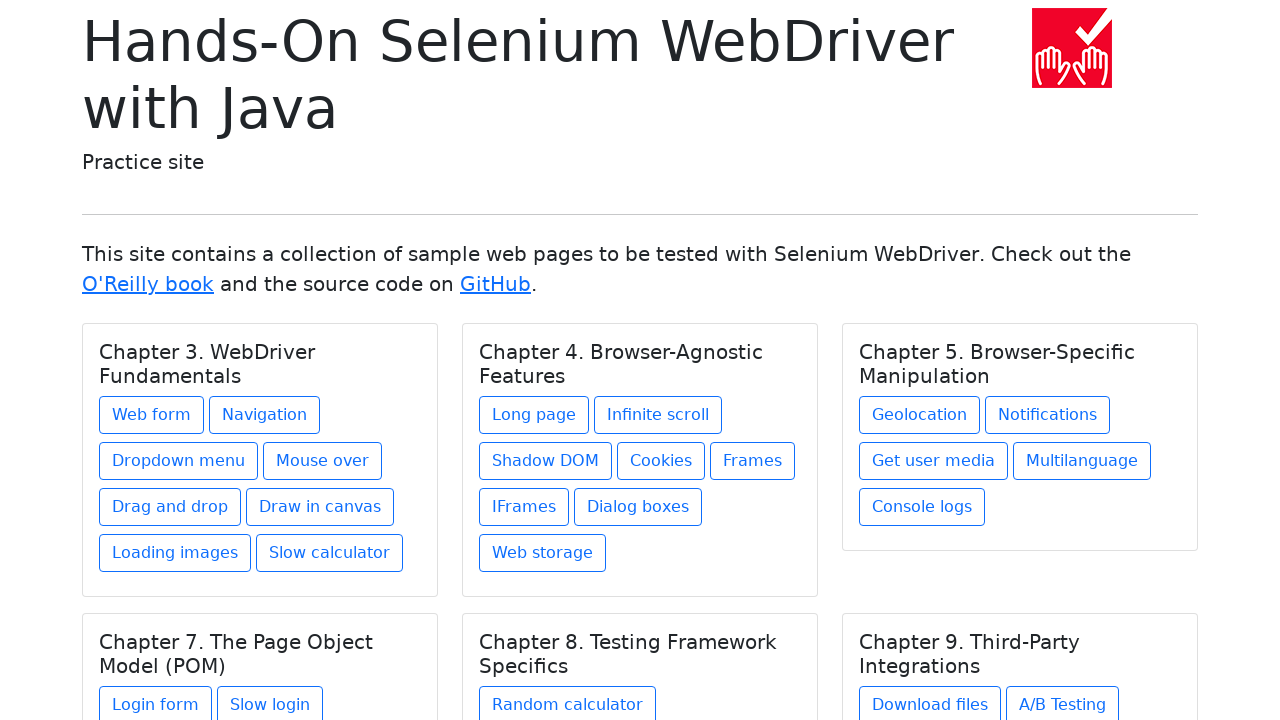

Clicked the web form button at (152, 415) on xpath=//div[@class = 'card-body'] >> xpath=.//a[contains(@class, 'btn')] >> nth=
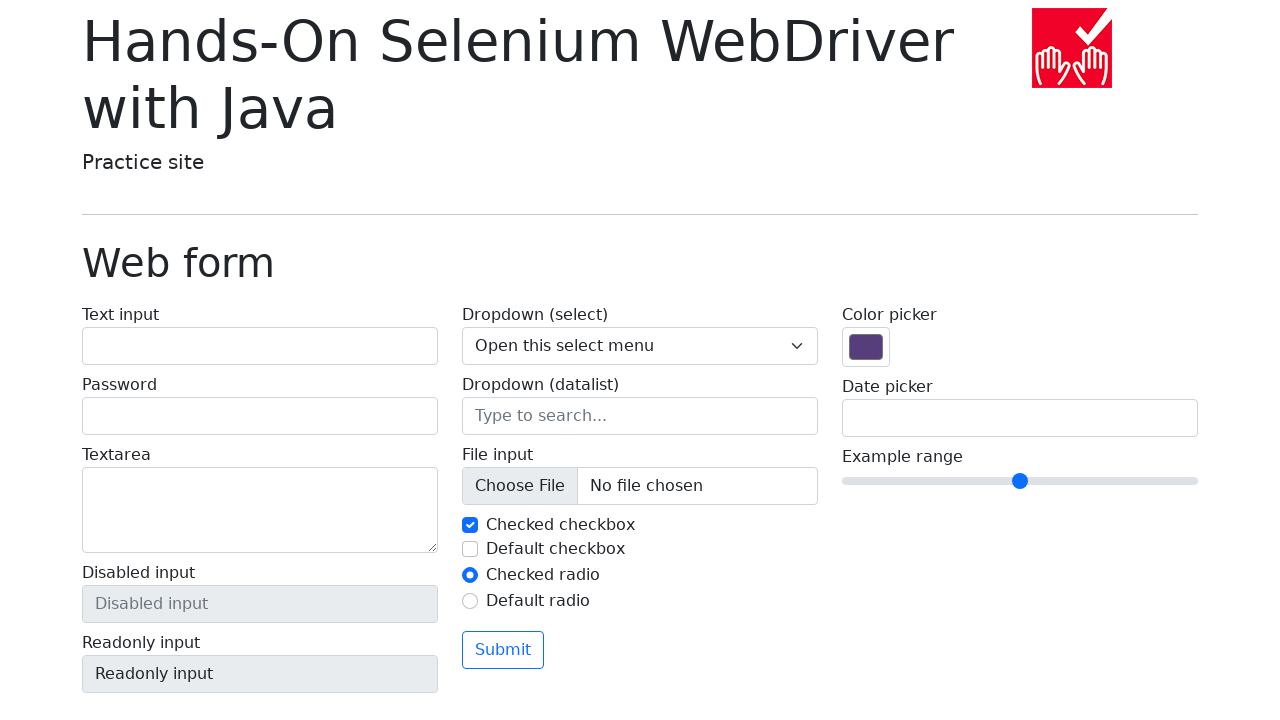

Located the form page heading
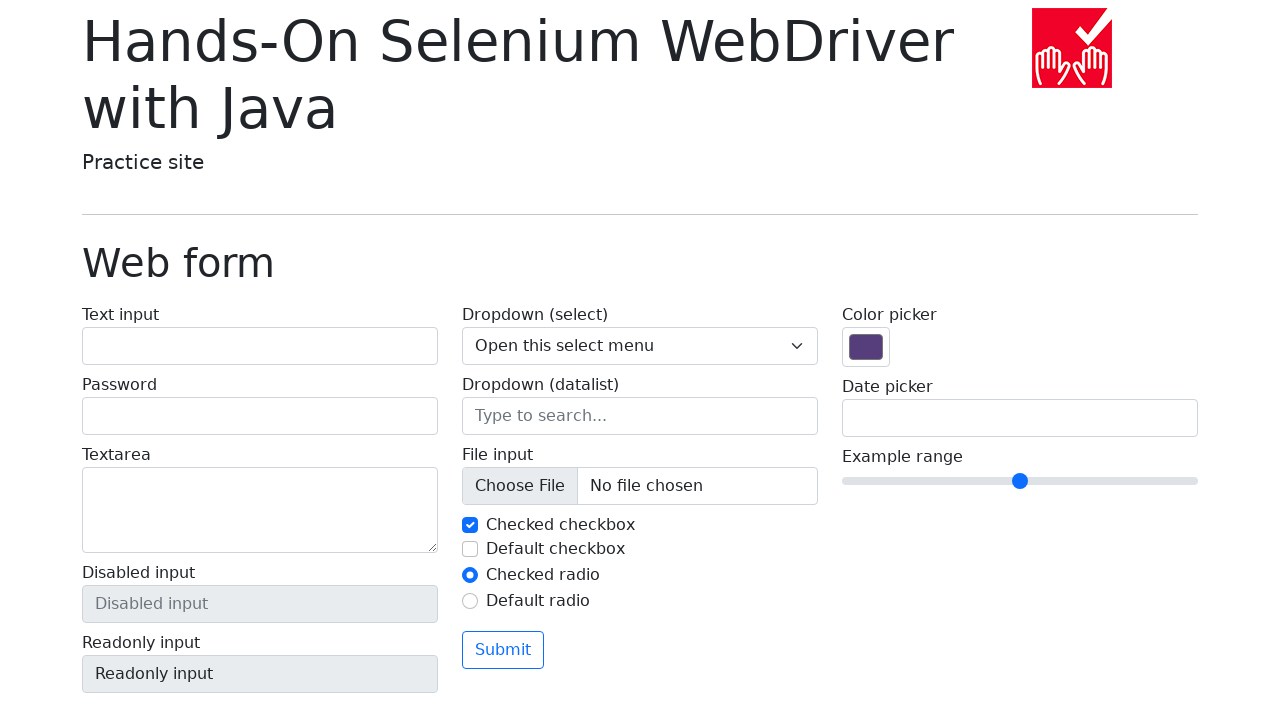

Verified form page heading text is 'Web form'
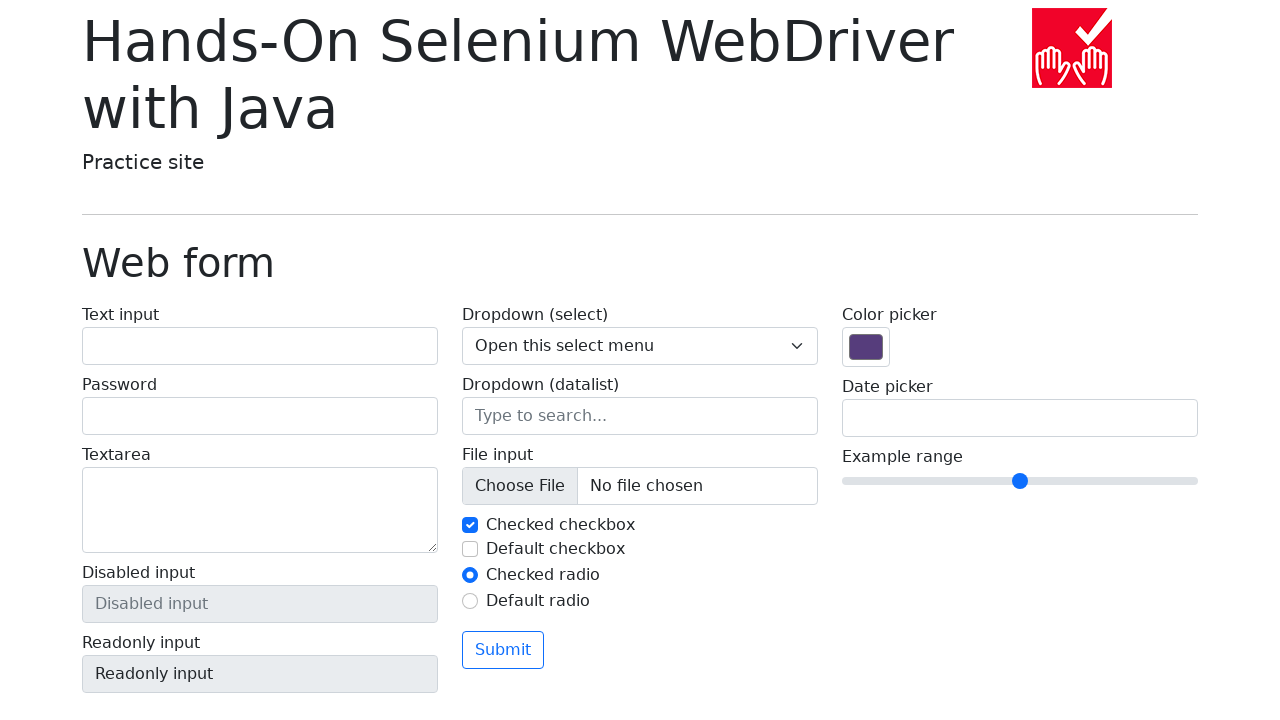

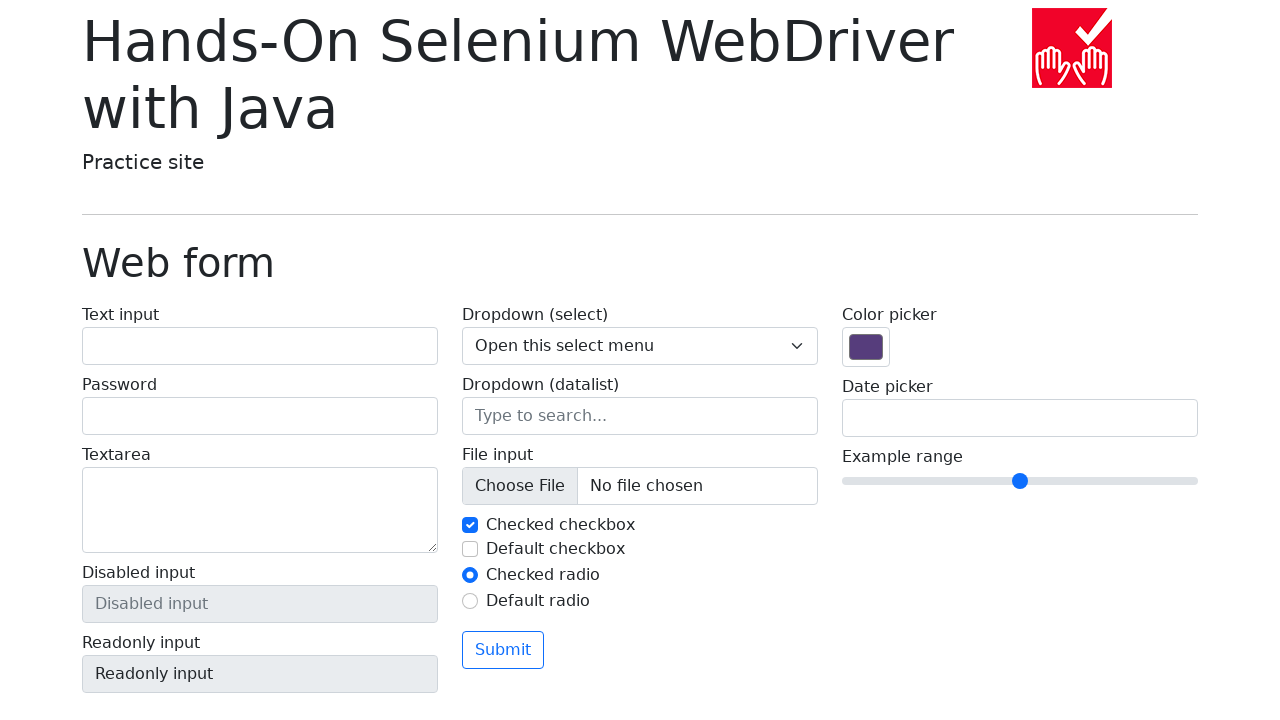